Tests train search functionality on erail.in by entering departure and arrival stations, disabling date selection, and waiting for results to load

Starting URL: https://erail.in/

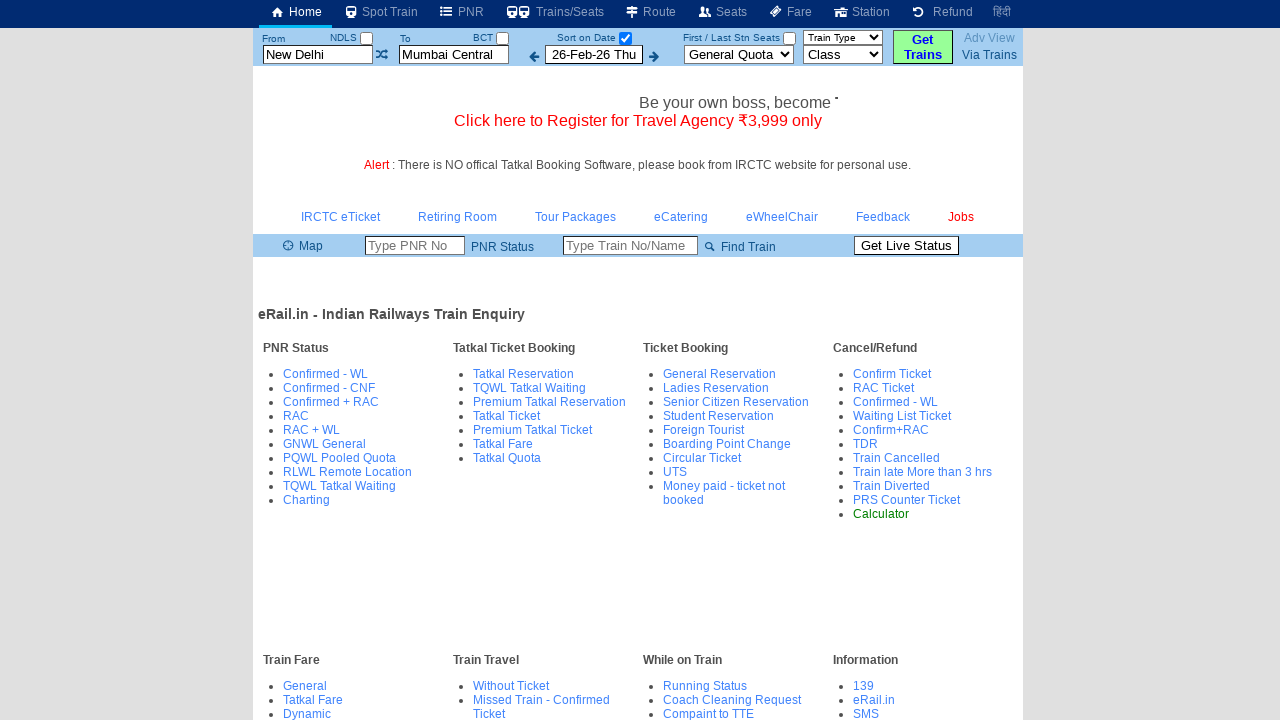

Cleared departure station field on #txtStationFrom
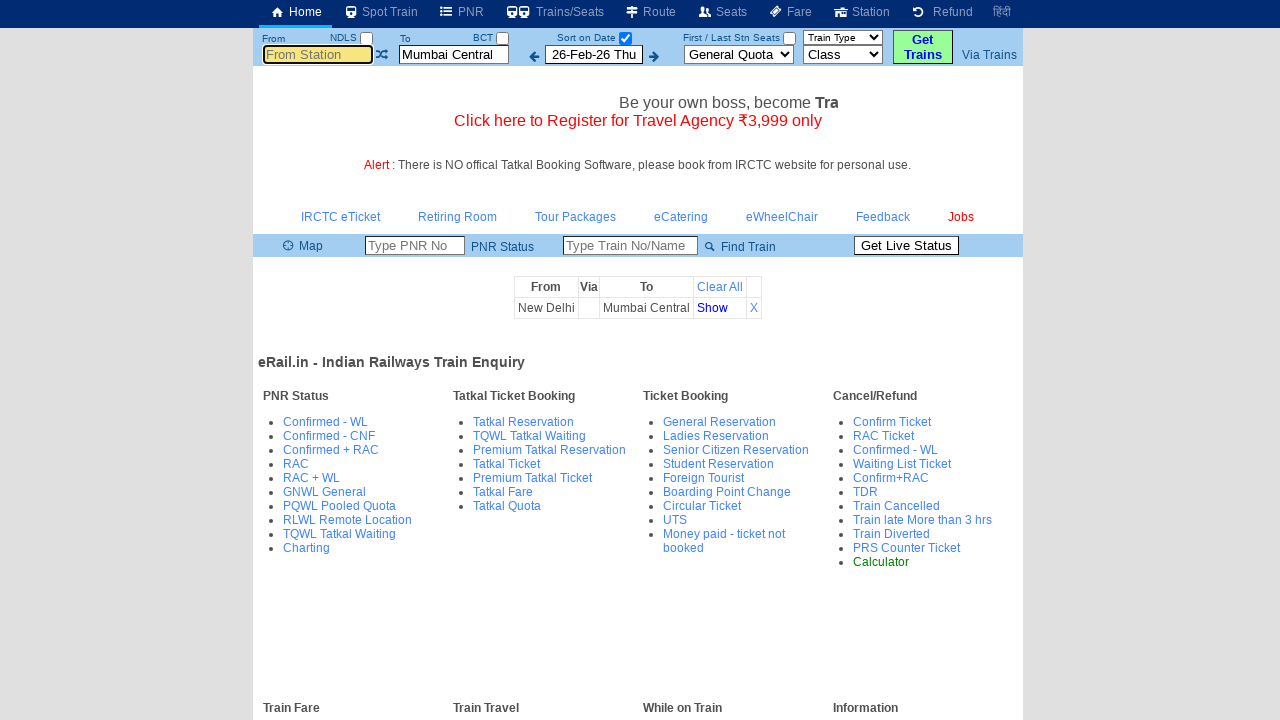

Filled departure station field with 'ms' on #txtStationFrom
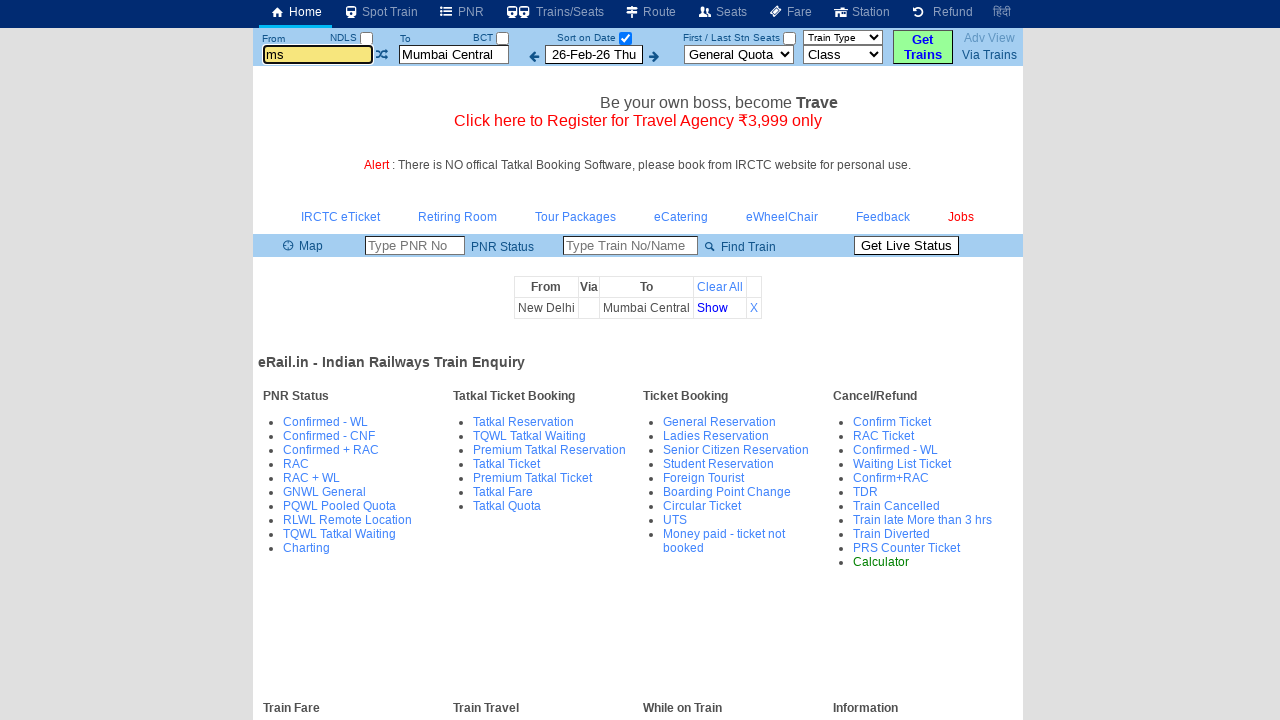

Pressed Enter to confirm departure station on #txtStationFrom
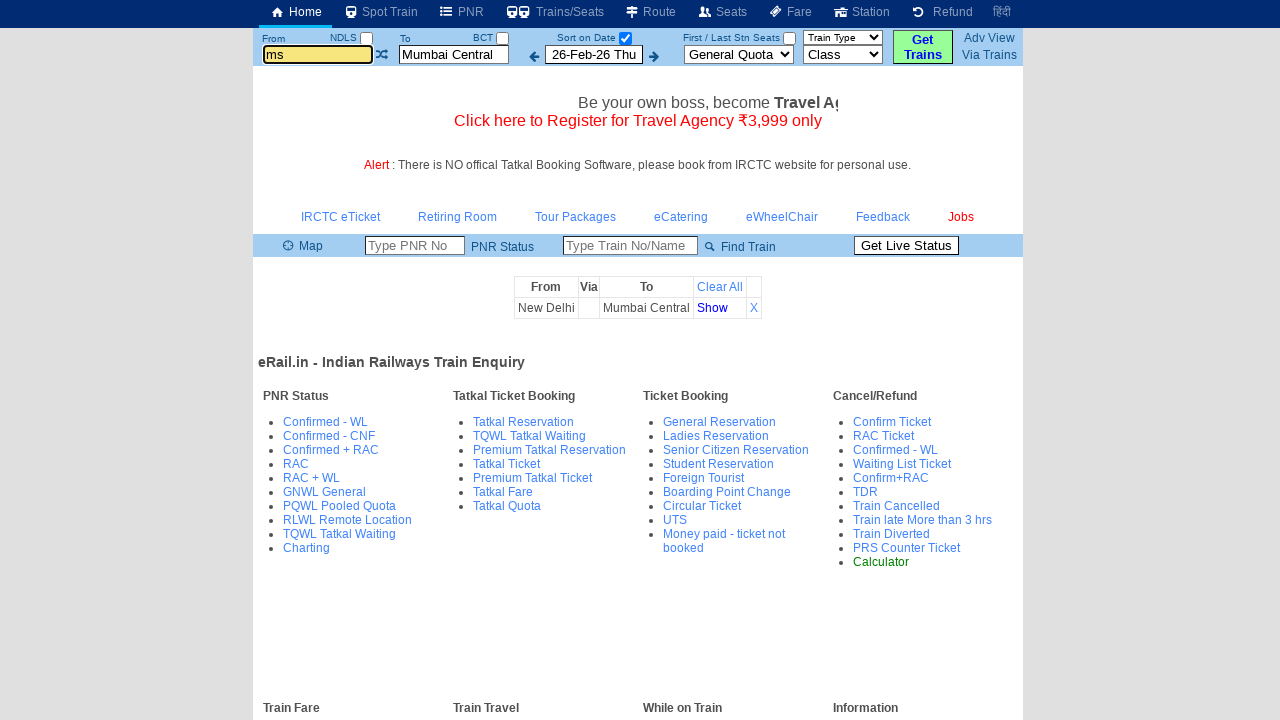

Cleared arrival station field on #txtStationTo
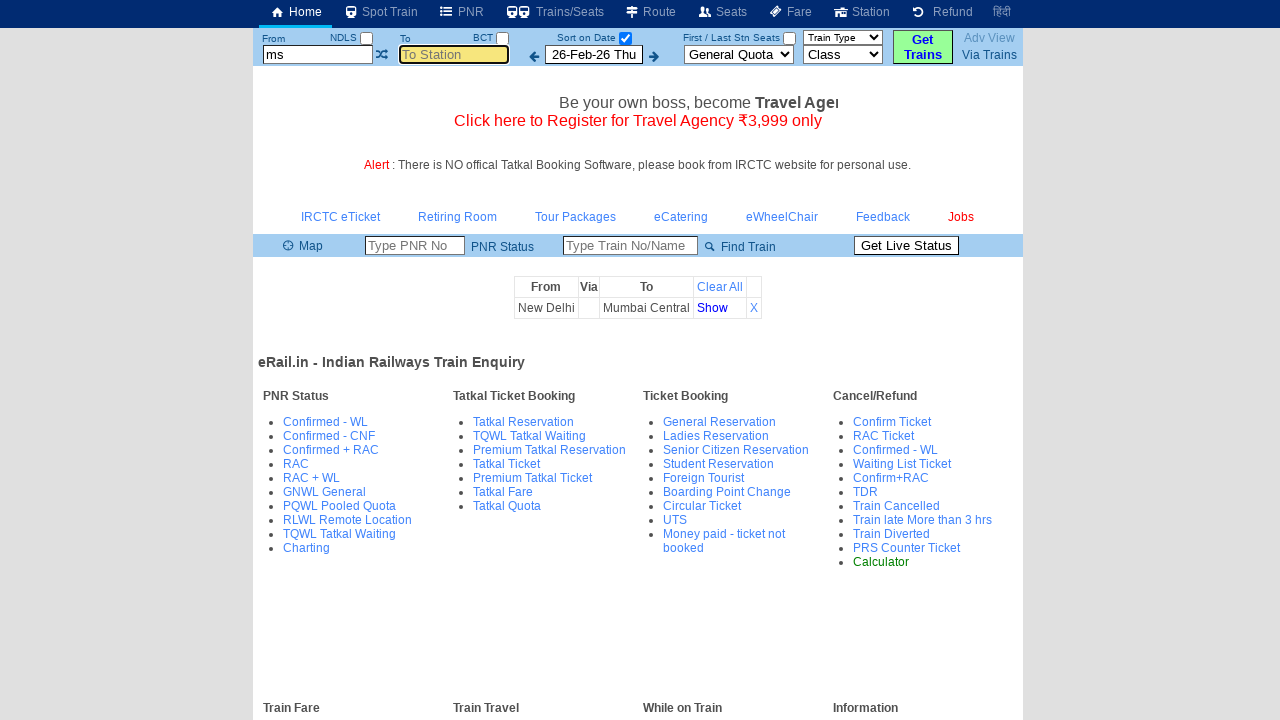

Filled arrival station field with 'mdu' on #txtStationTo
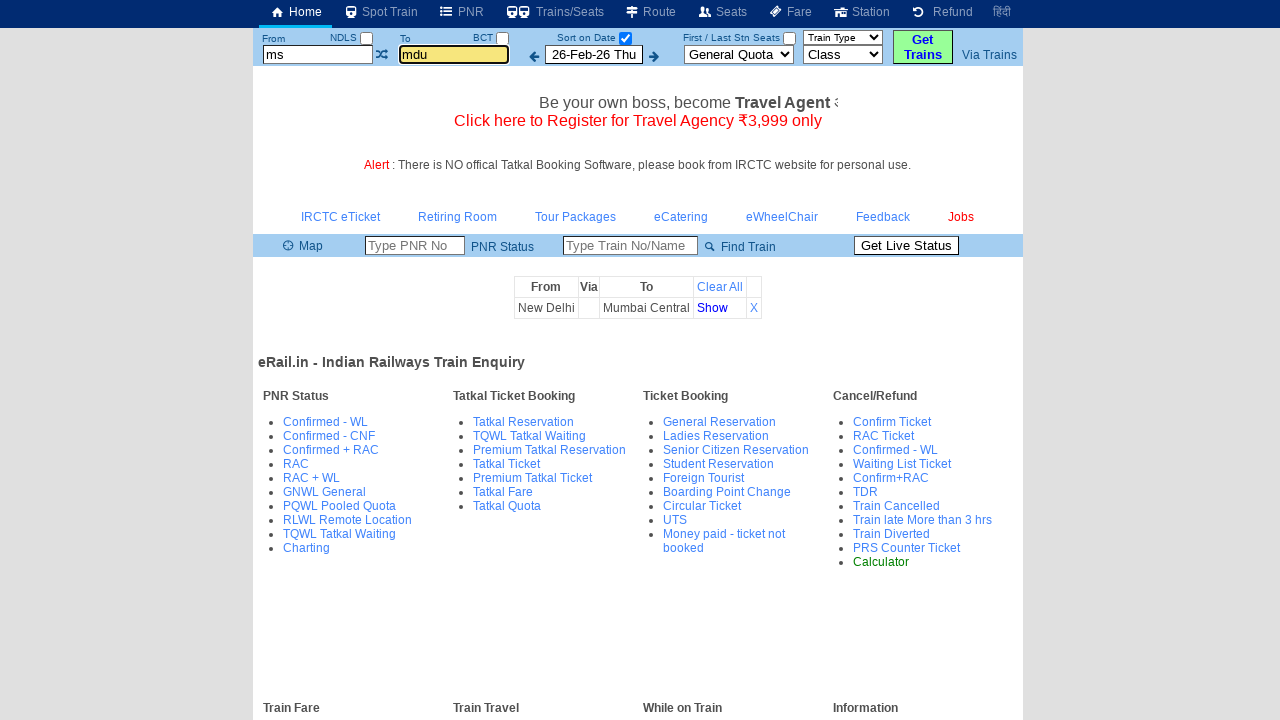

Pressed Enter to confirm arrival station on #txtStationTo
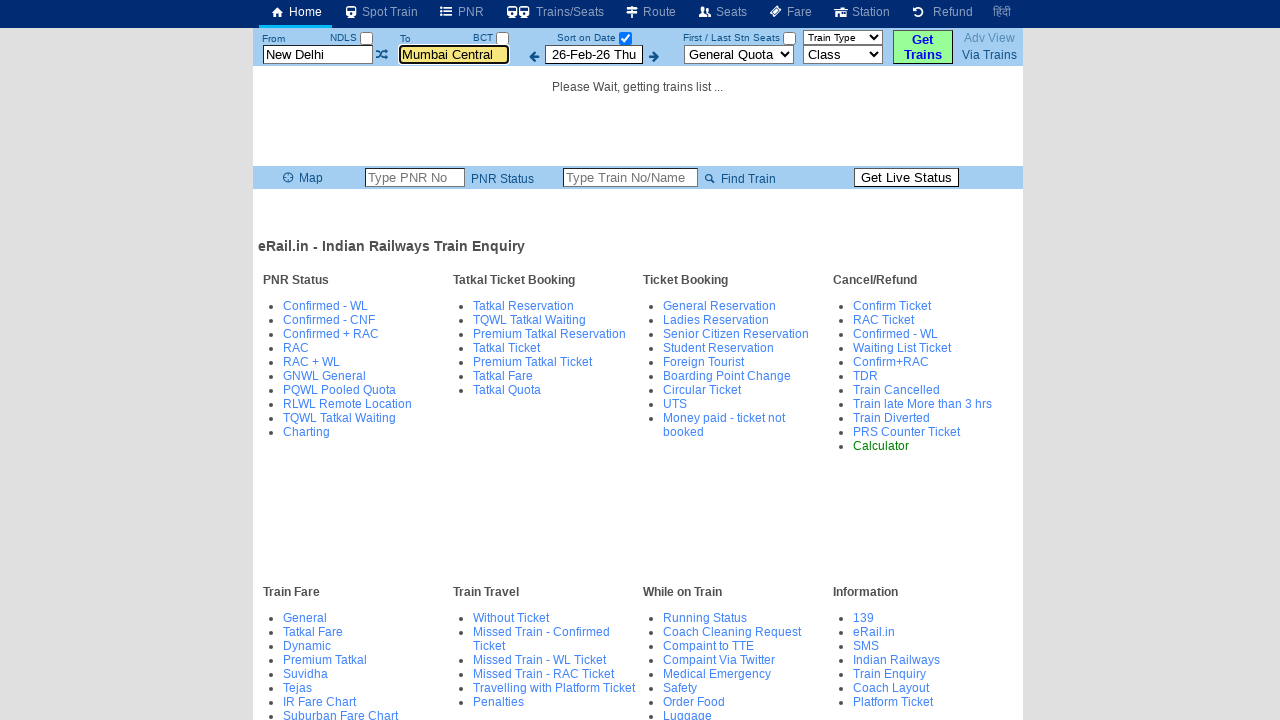

Unchecked date selection checkbox to view all trains at (625, 38) on #chkSelectDateOnly
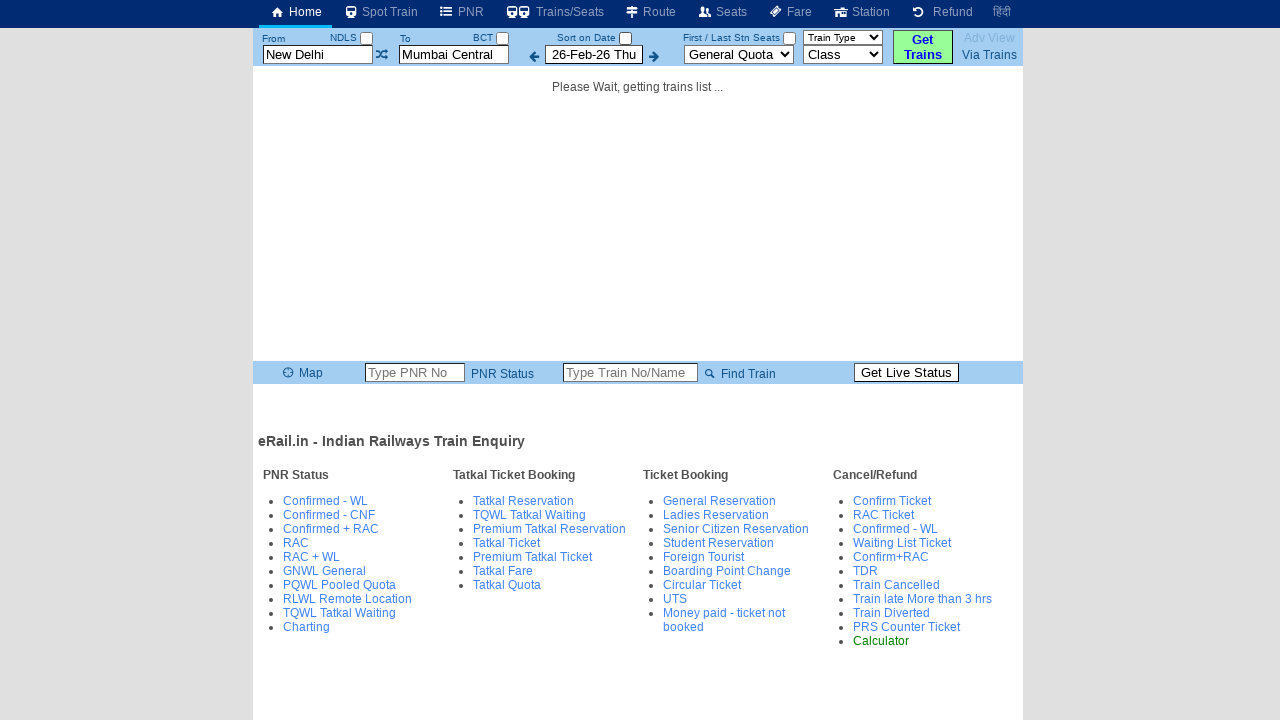

Waited for train results table to load
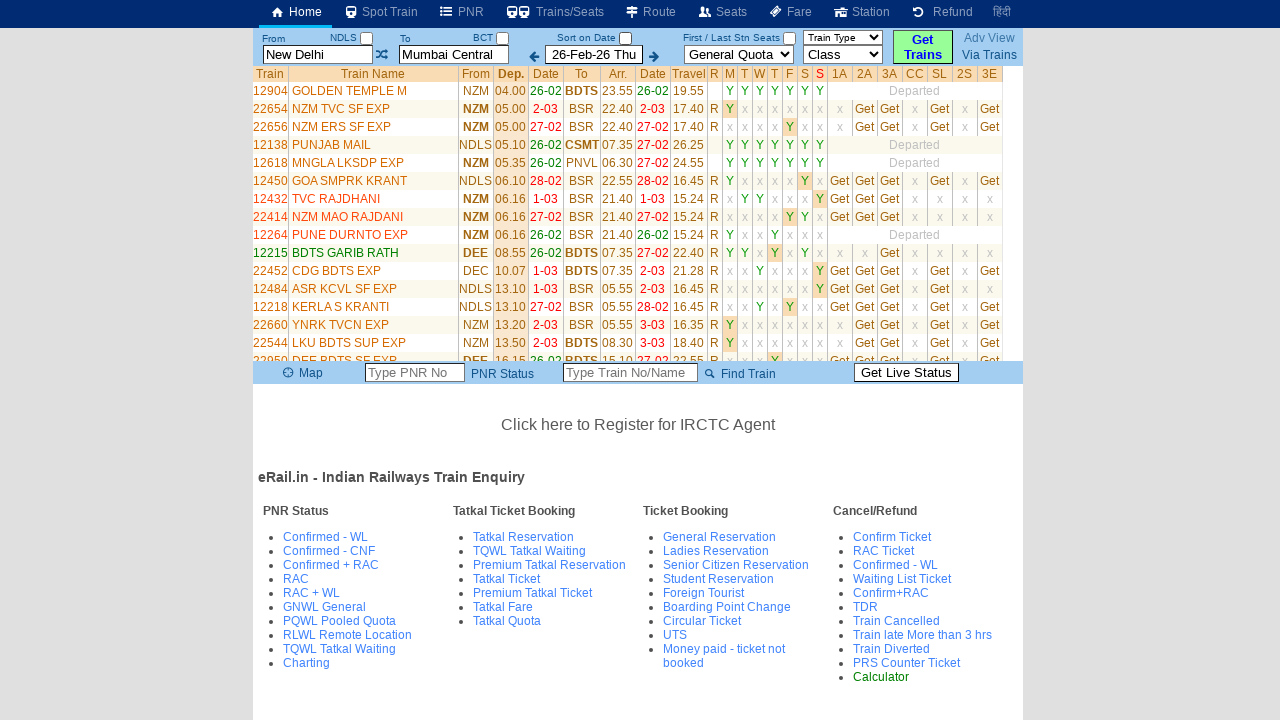

Verified train results displayed with 35 rows found
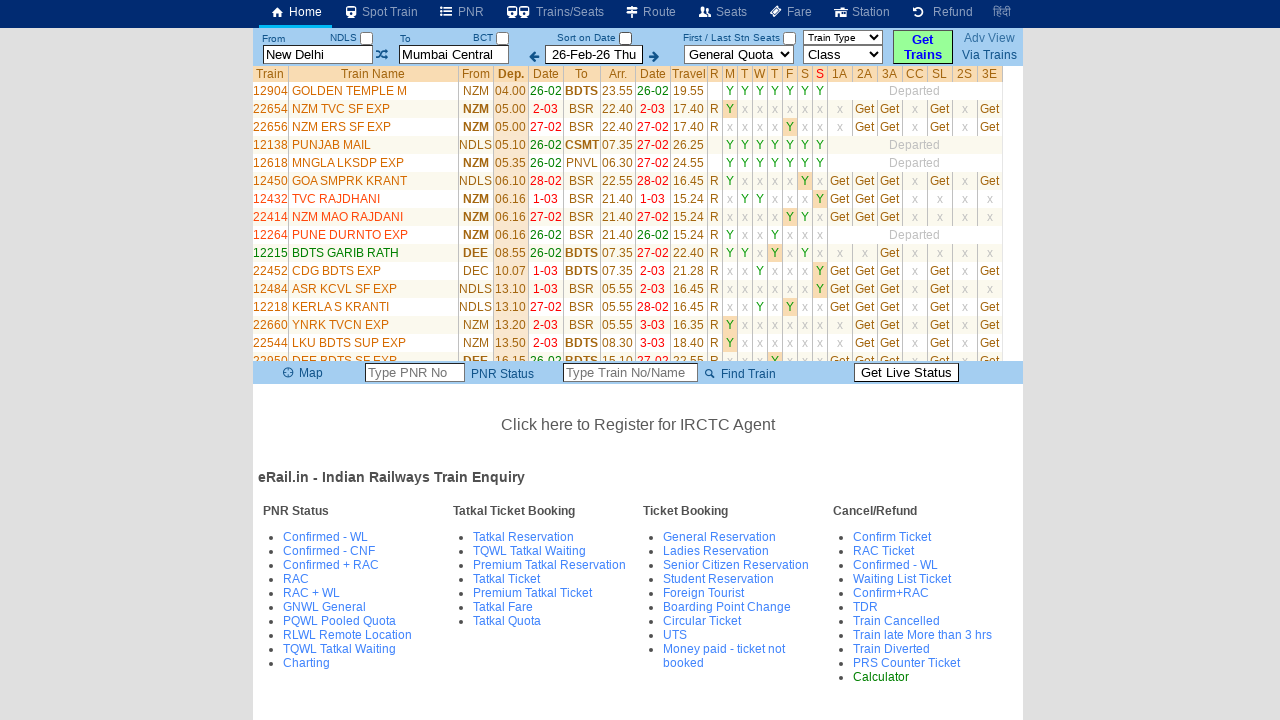

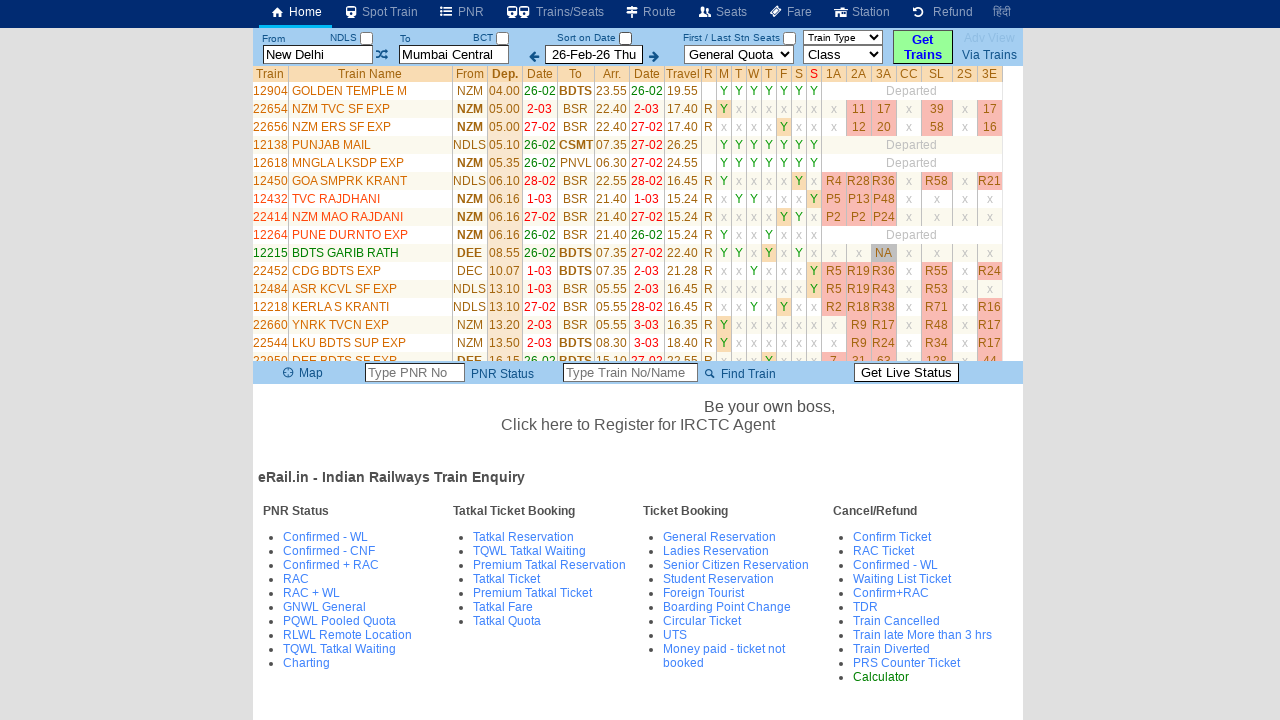